Tests checkbox interactions on a practice website by selecting a specific weekday checkbox based on a switch statement

Starting URL: https://testautomationpractice.blogspot.com/

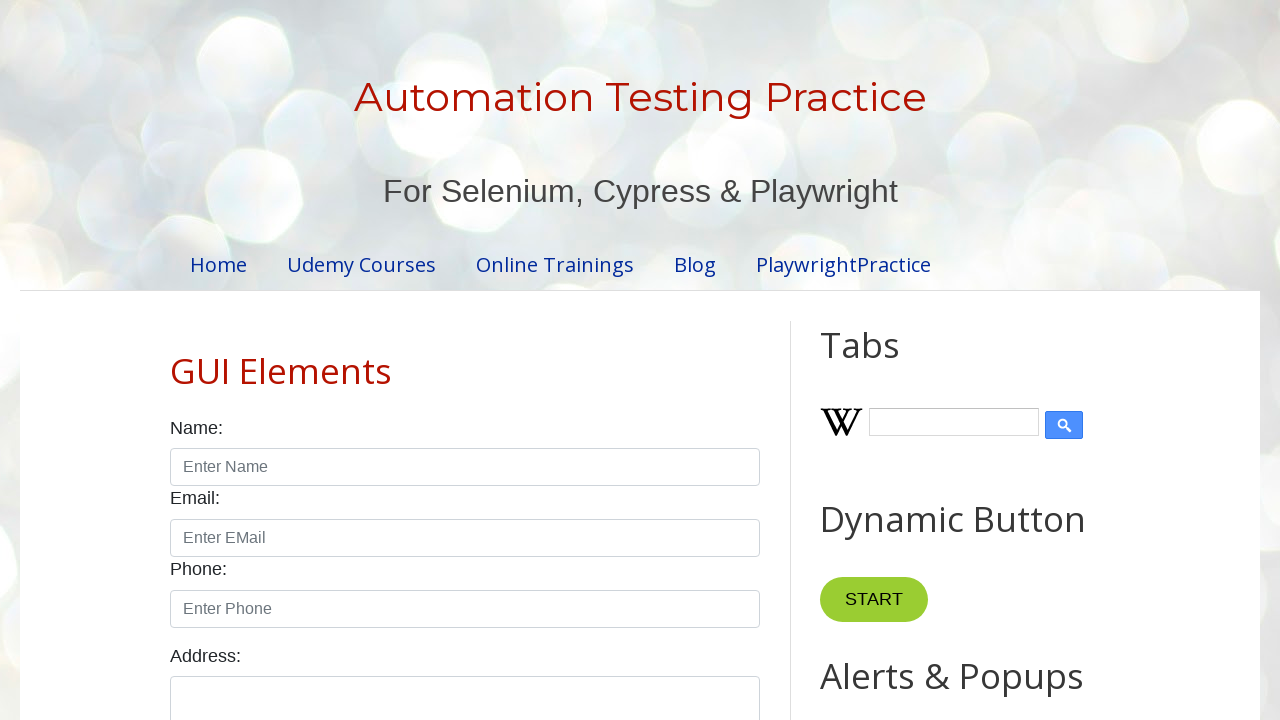

Clicked Sunday checkbox at (176, 360) on input#sunday
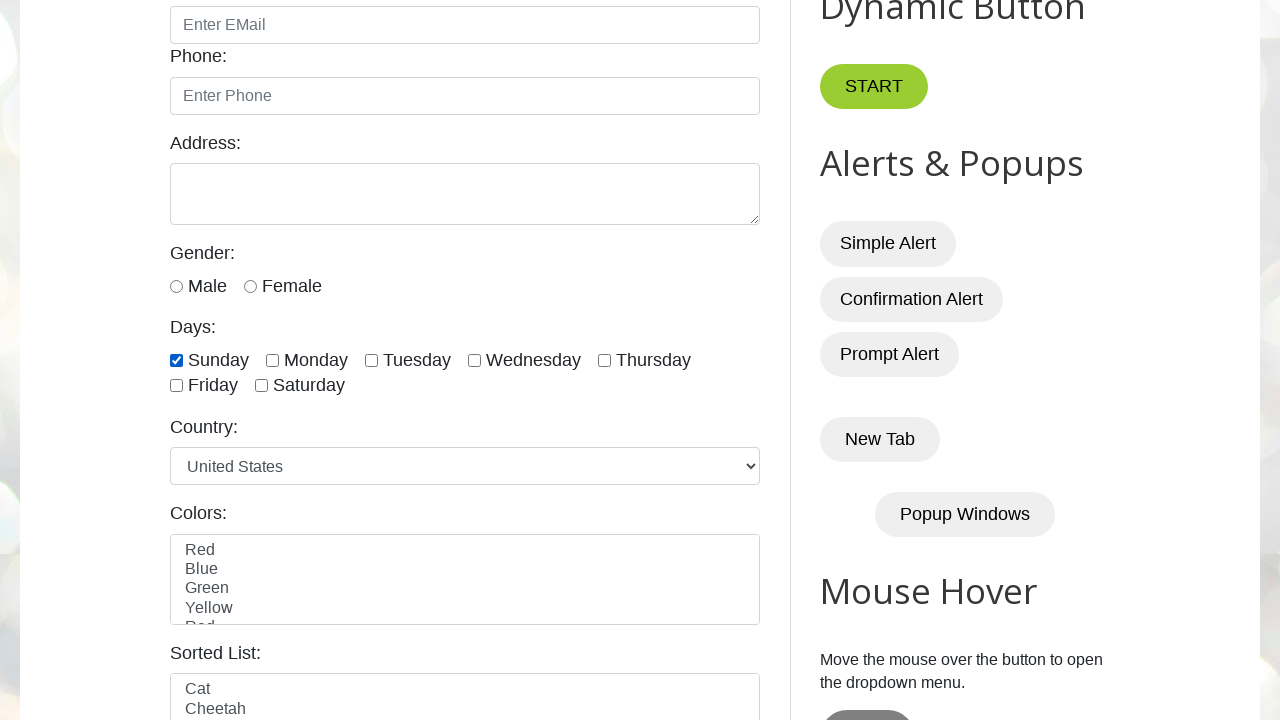

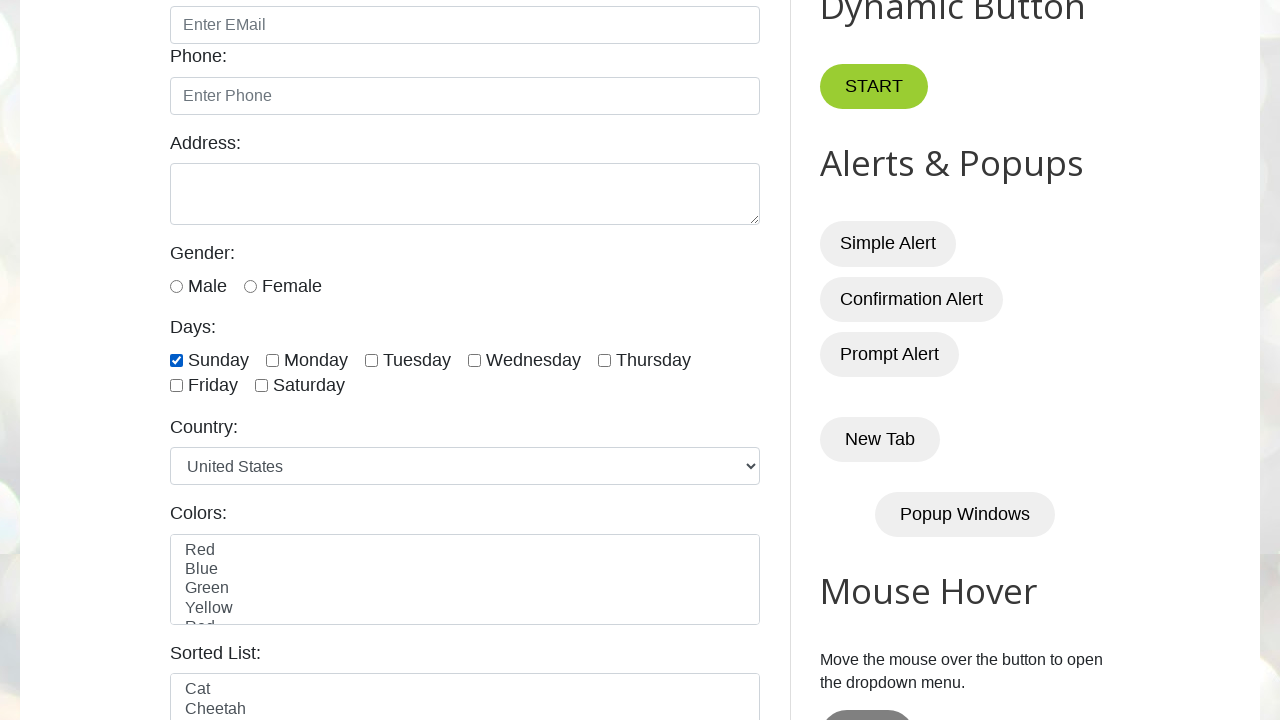